Tests the sortable widget on jQuery UI demo by clicking the Sortable link and reordering list items by dragging each to the 7th position

Starting URL: https://jqueryui.com/droppable/

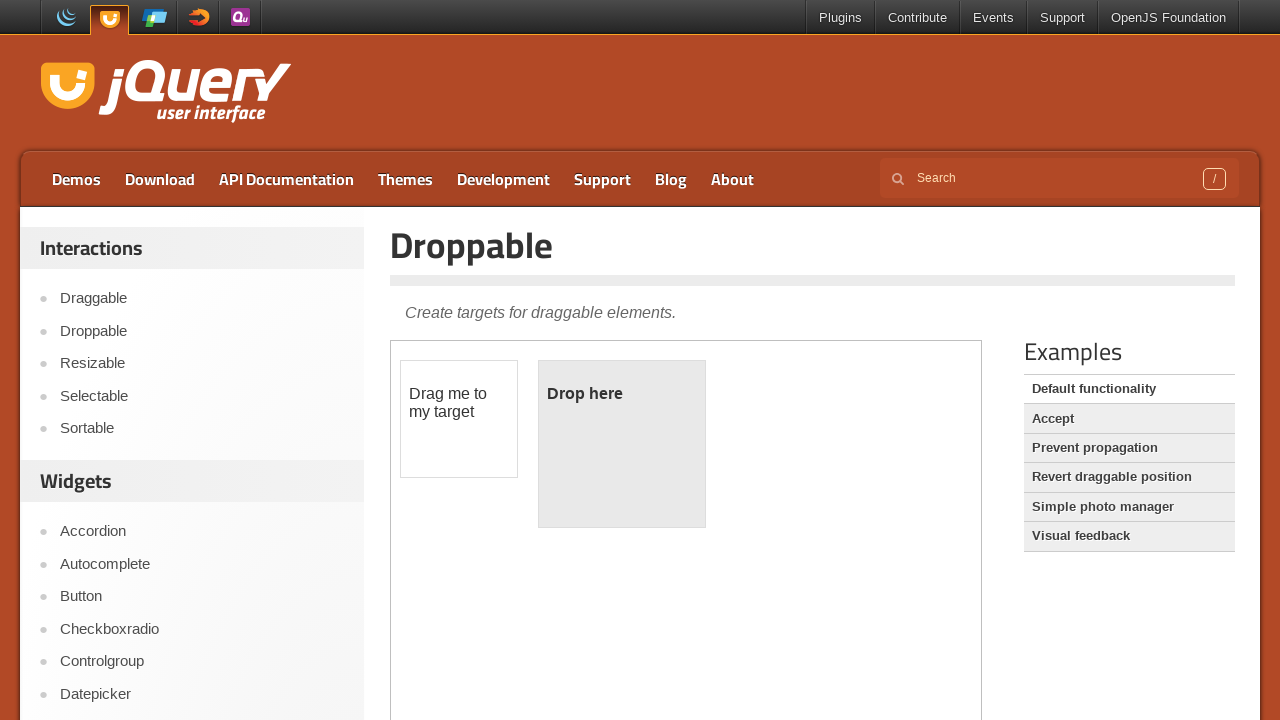

Clicked on Sortable link in navigation at (202, 429) on a:text('Sortable')
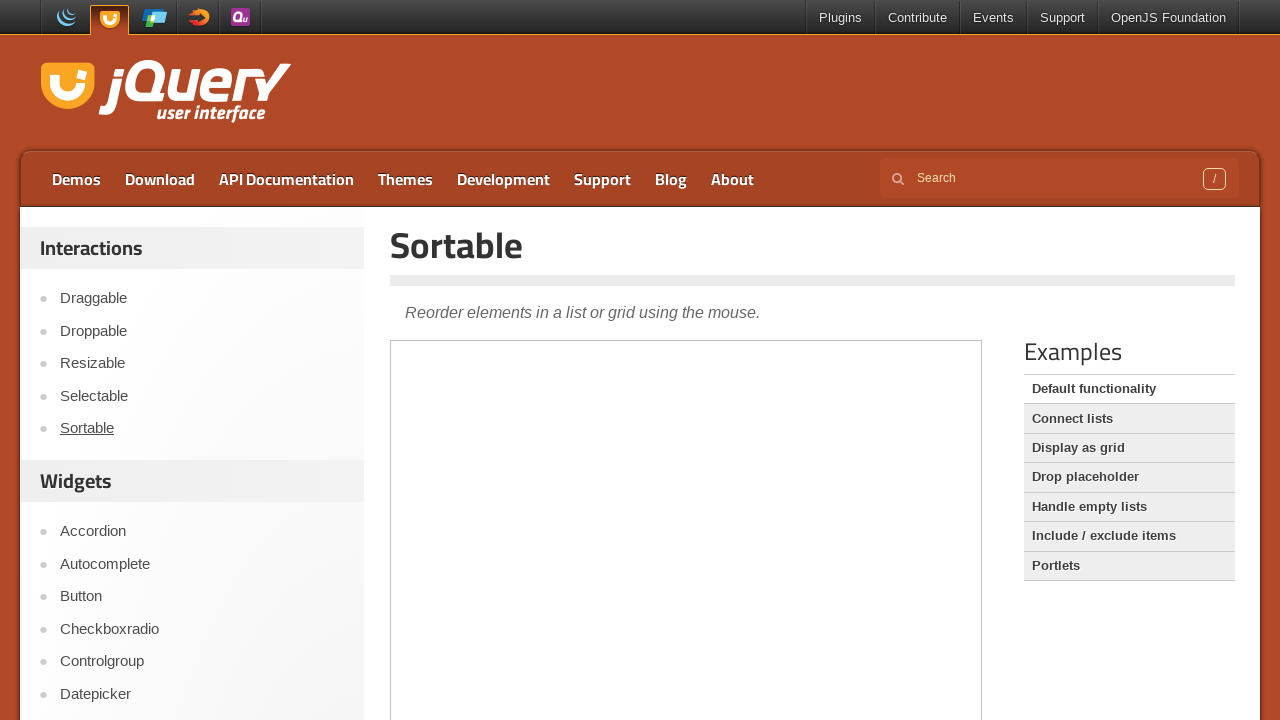

Waited for page to load (networkidle)
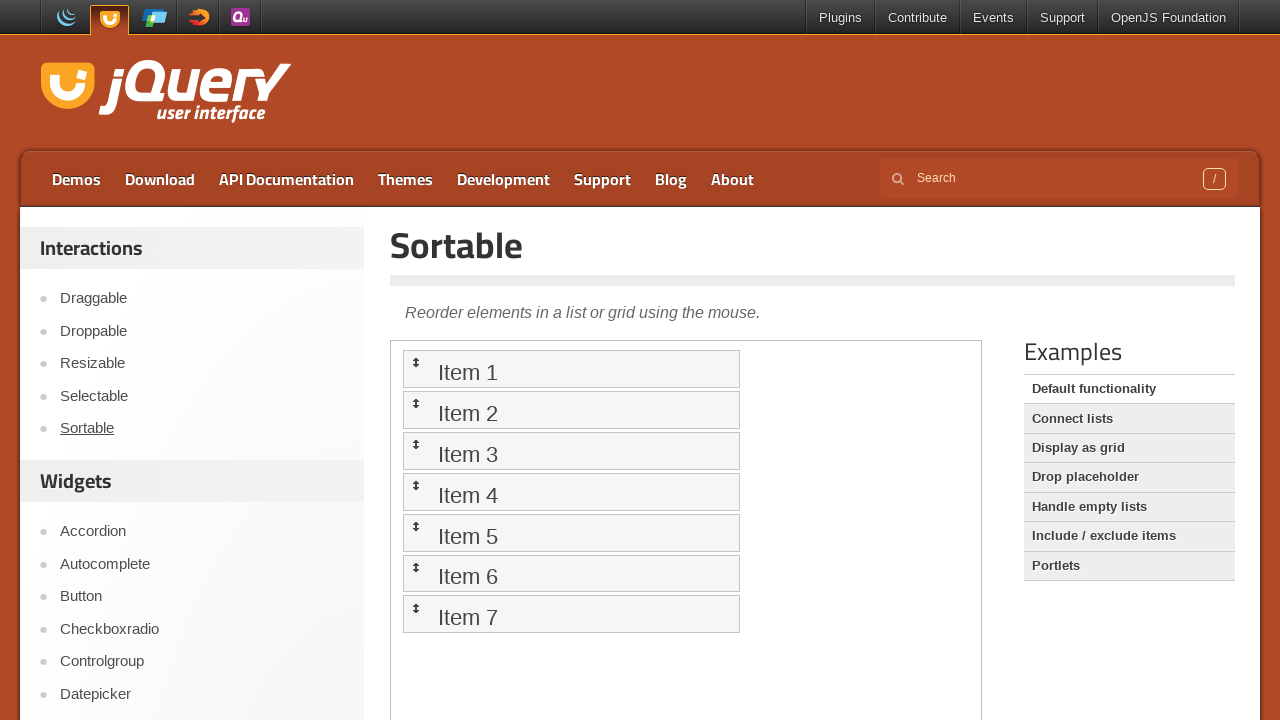

Located demo iframe
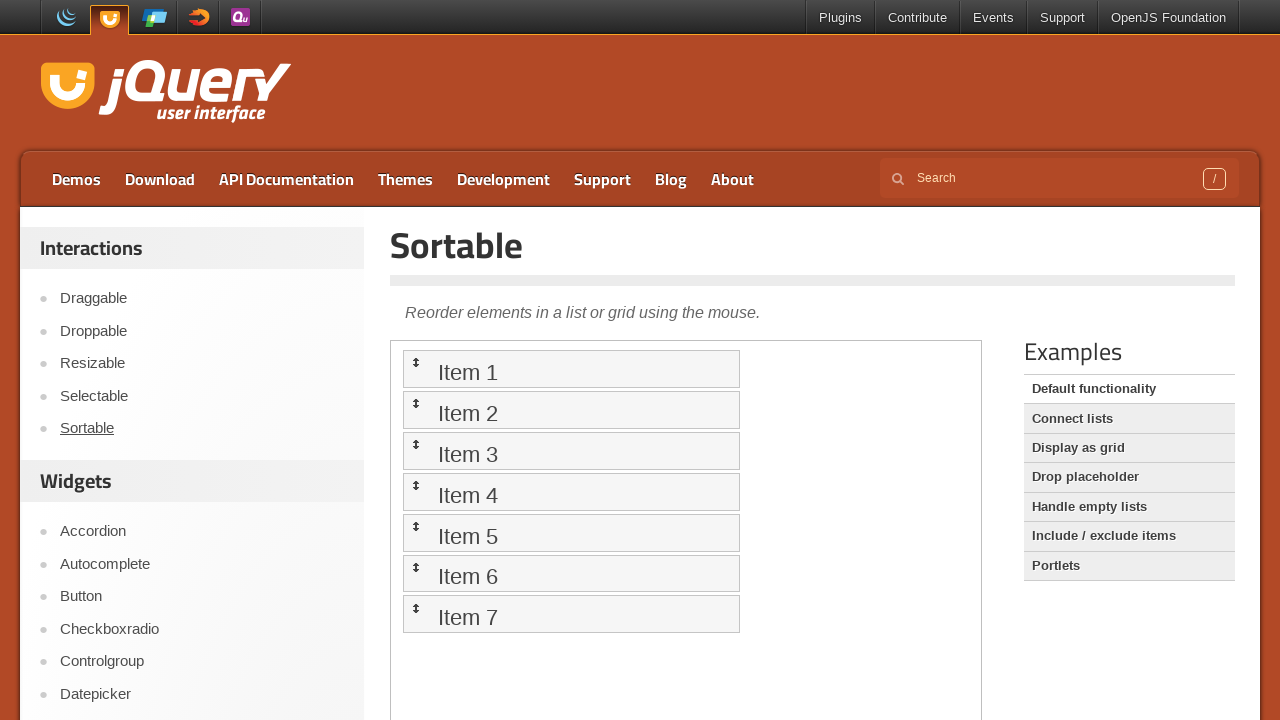

Sortable list became visible
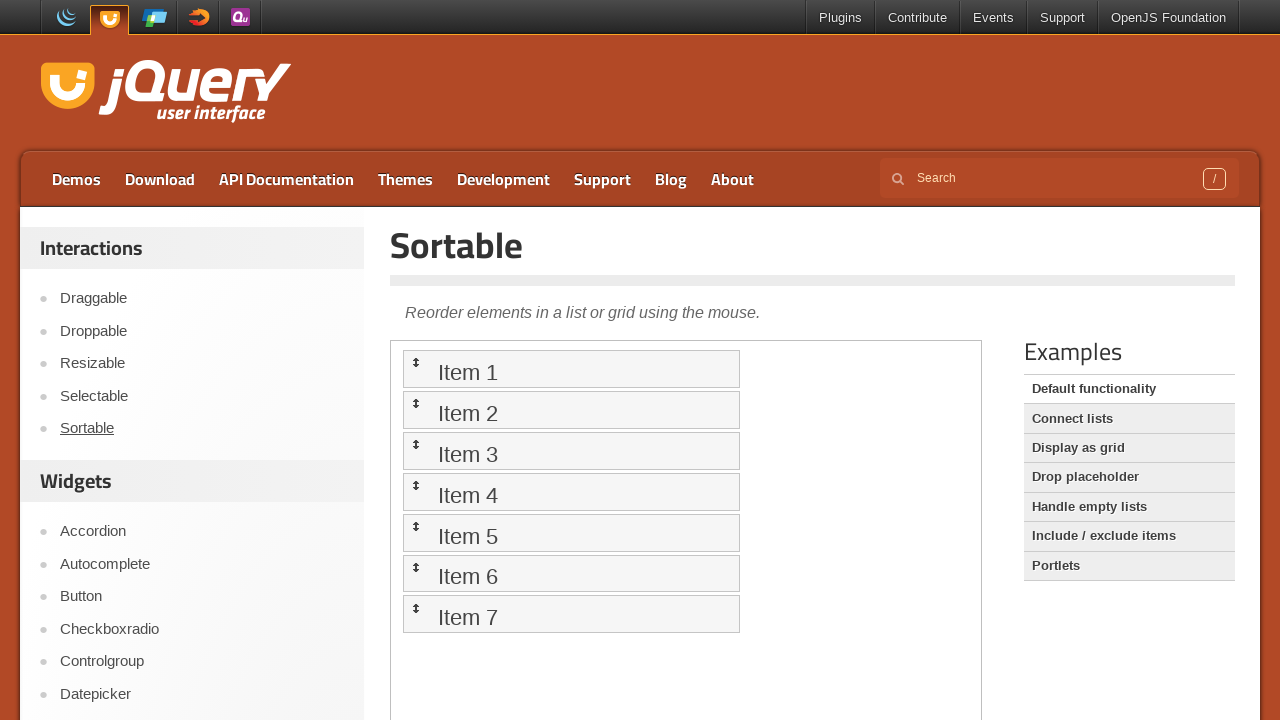

Found 7 items in sortable list
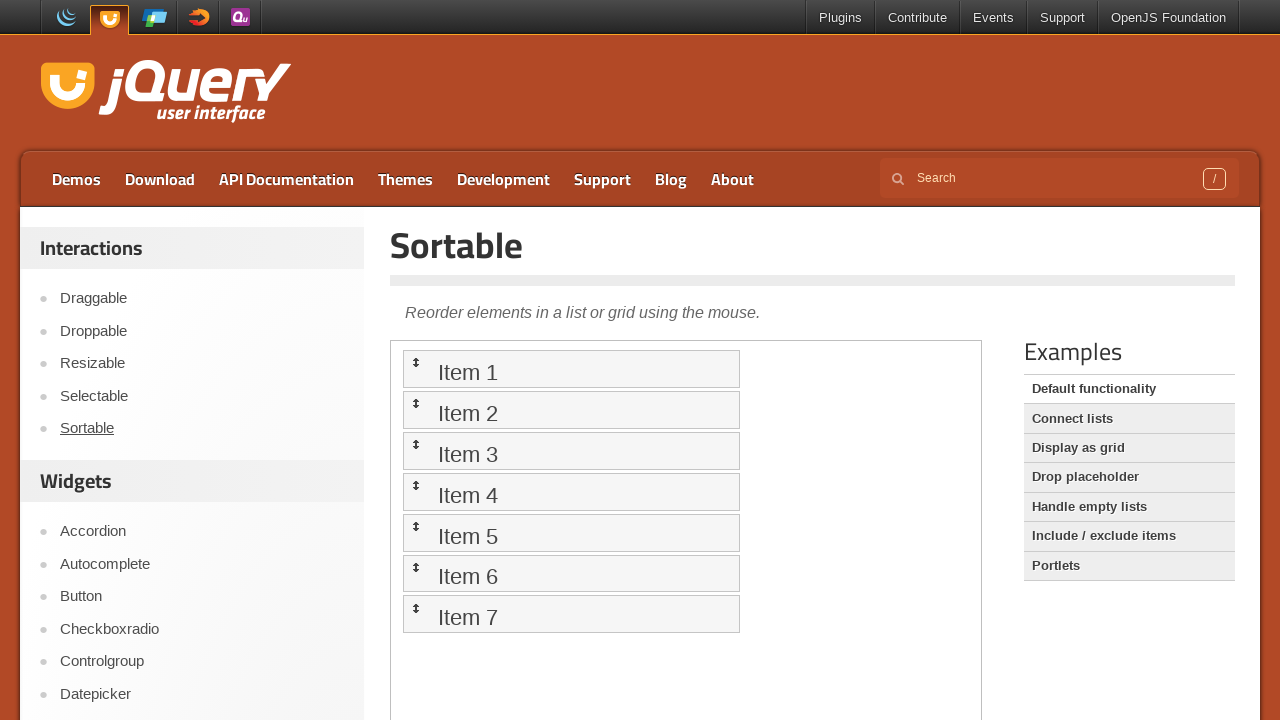

Dragged item at position 1 to 7th position at (571, 614)
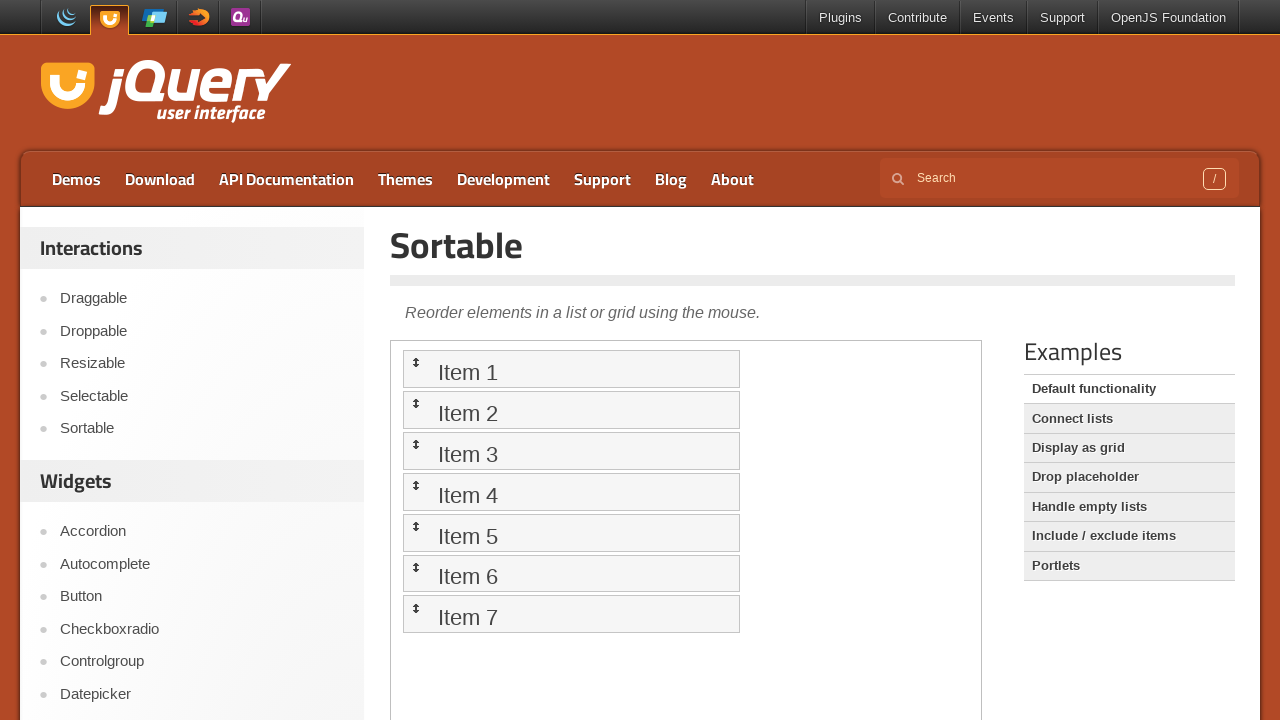

Waited 500ms for UI to update after drag
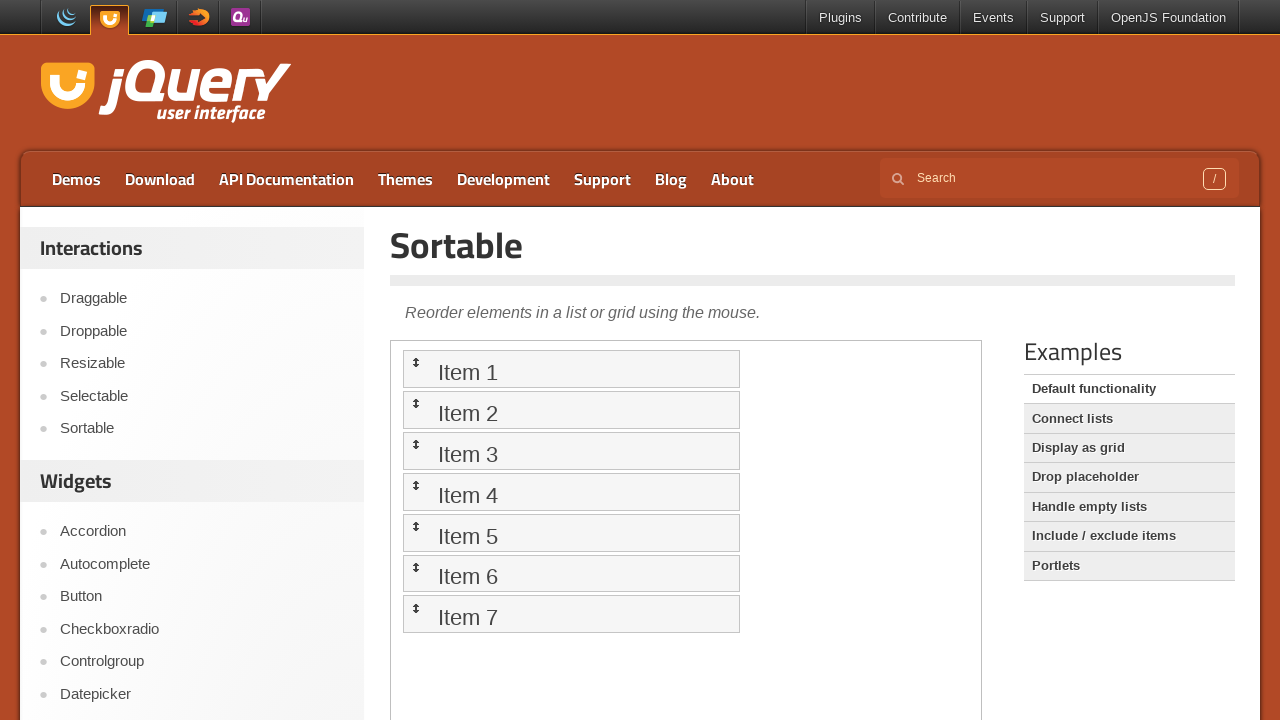

Dragged item at position 2 to 7th position at (571, 614)
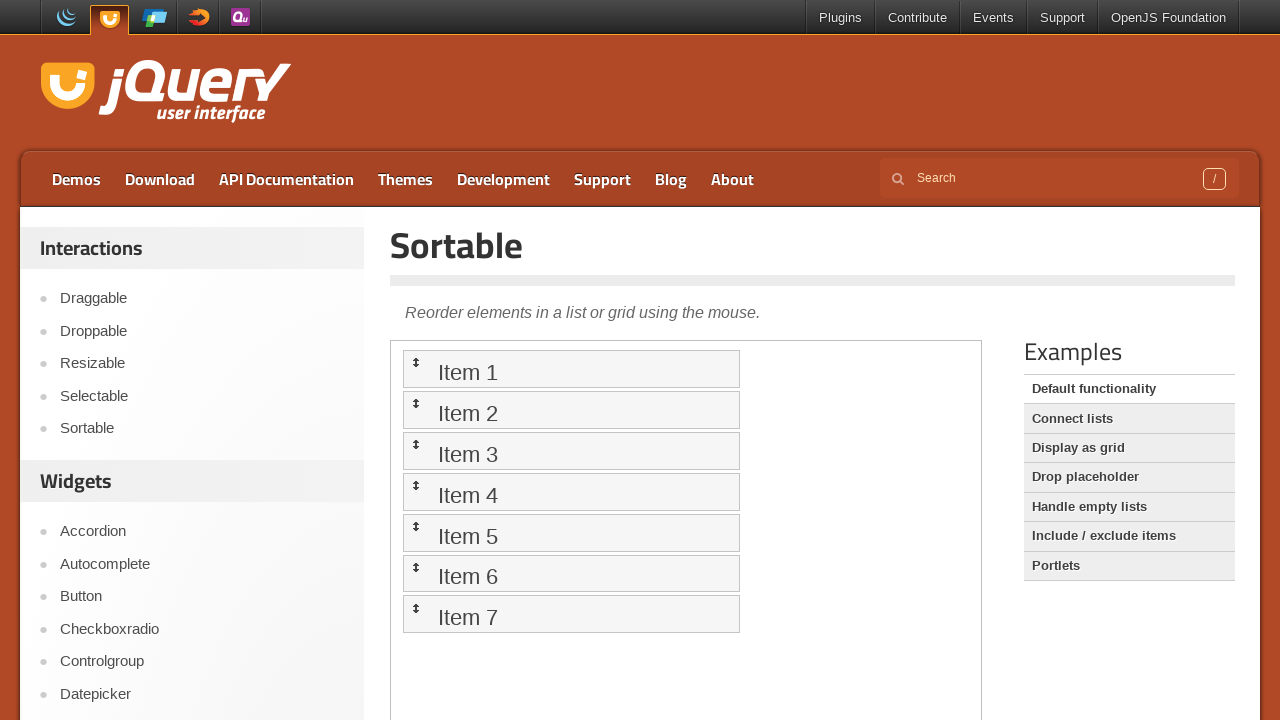

Waited 500ms for UI to update after drag
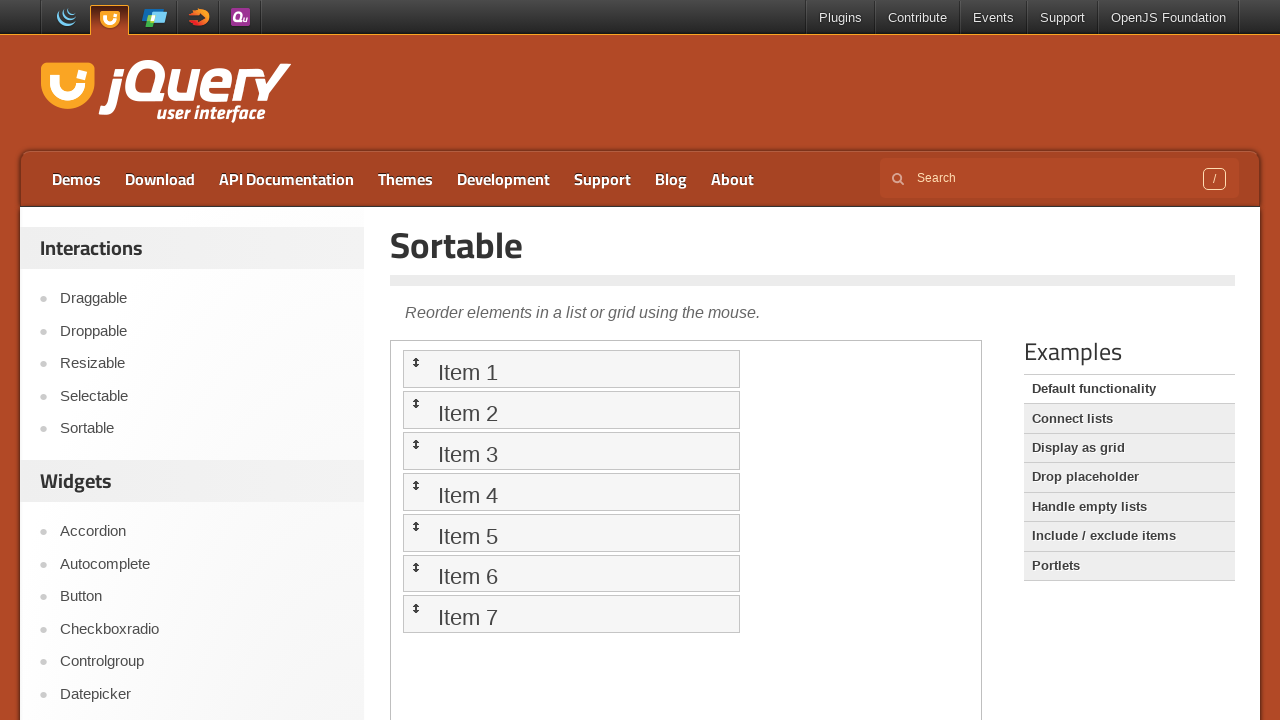

Dragged item at position 3 to 7th position at (571, 614)
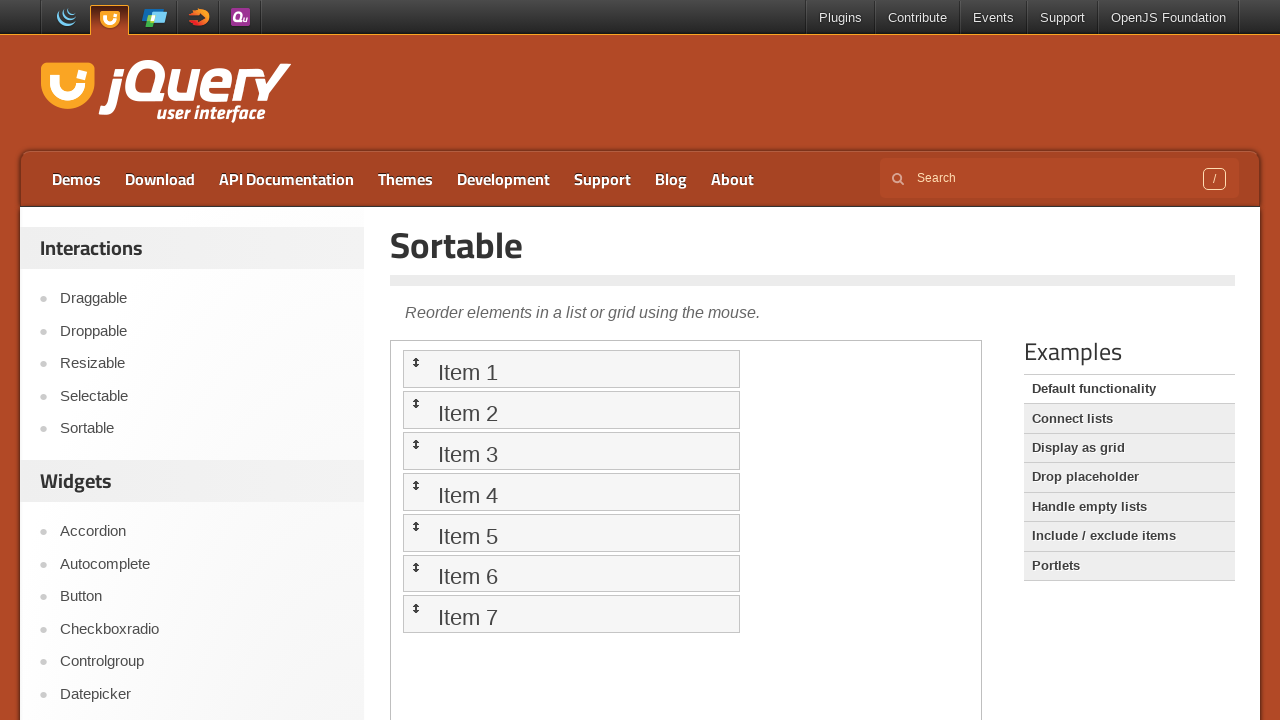

Waited 500ms for UI to update after drag
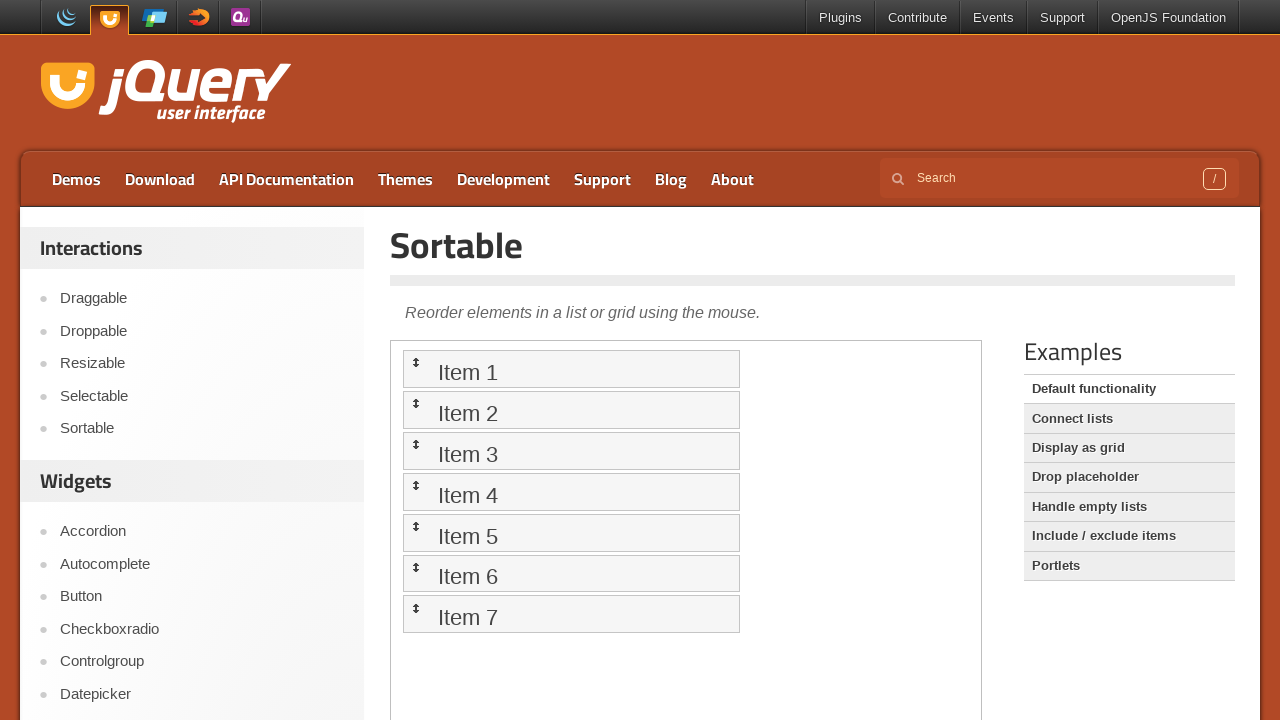

Dragged item at position 4 to 7th position at (571, 614)
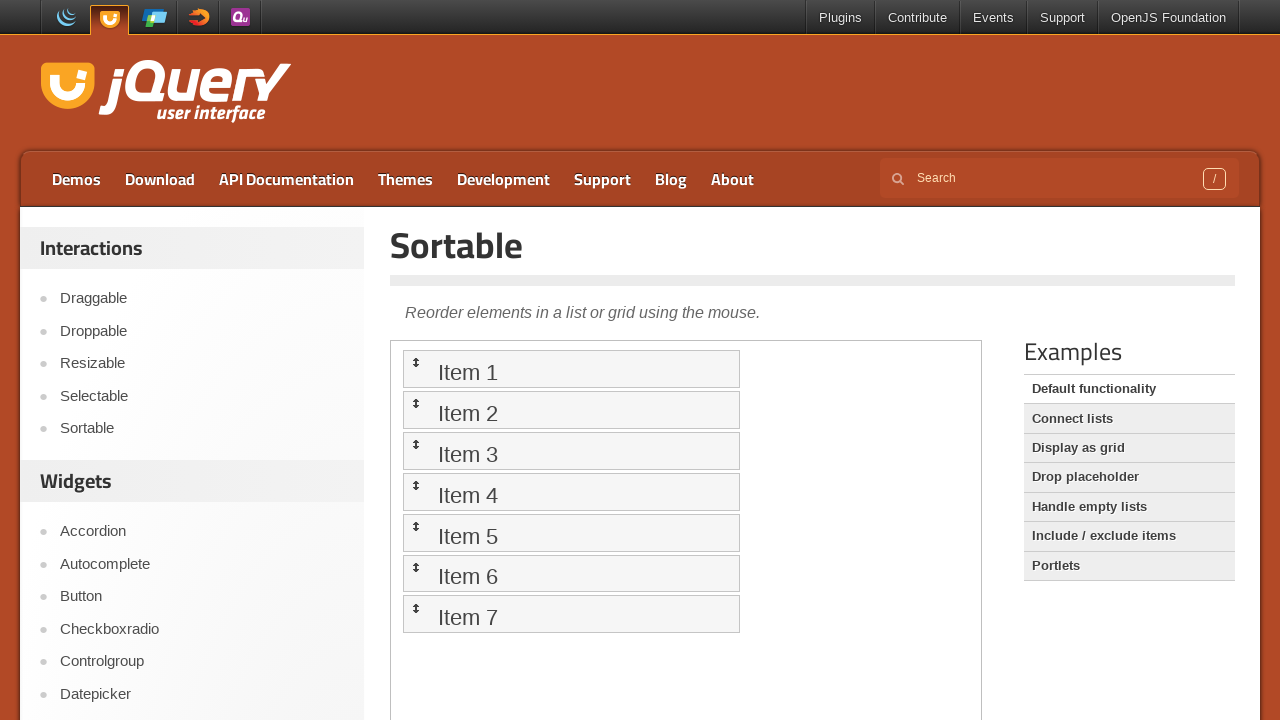

Waited 500ms for UI to update after drag
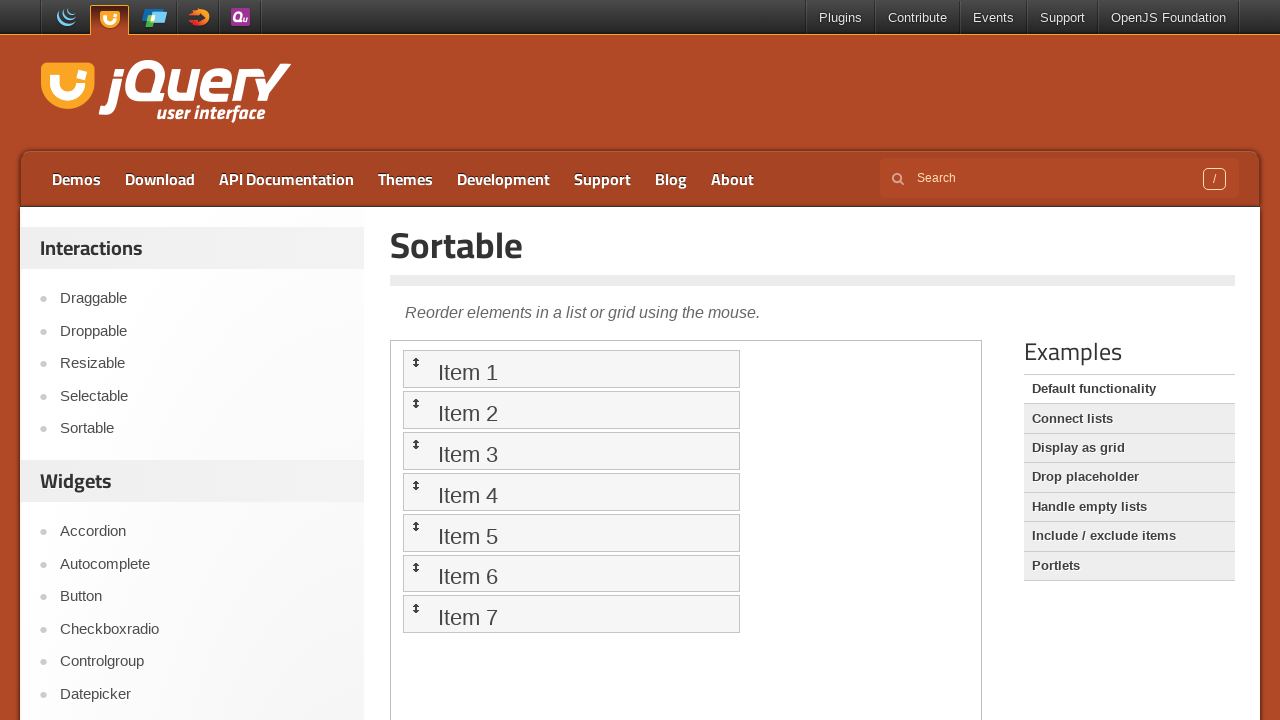

Dragged item at position 5 to 7th position at (571, 614)
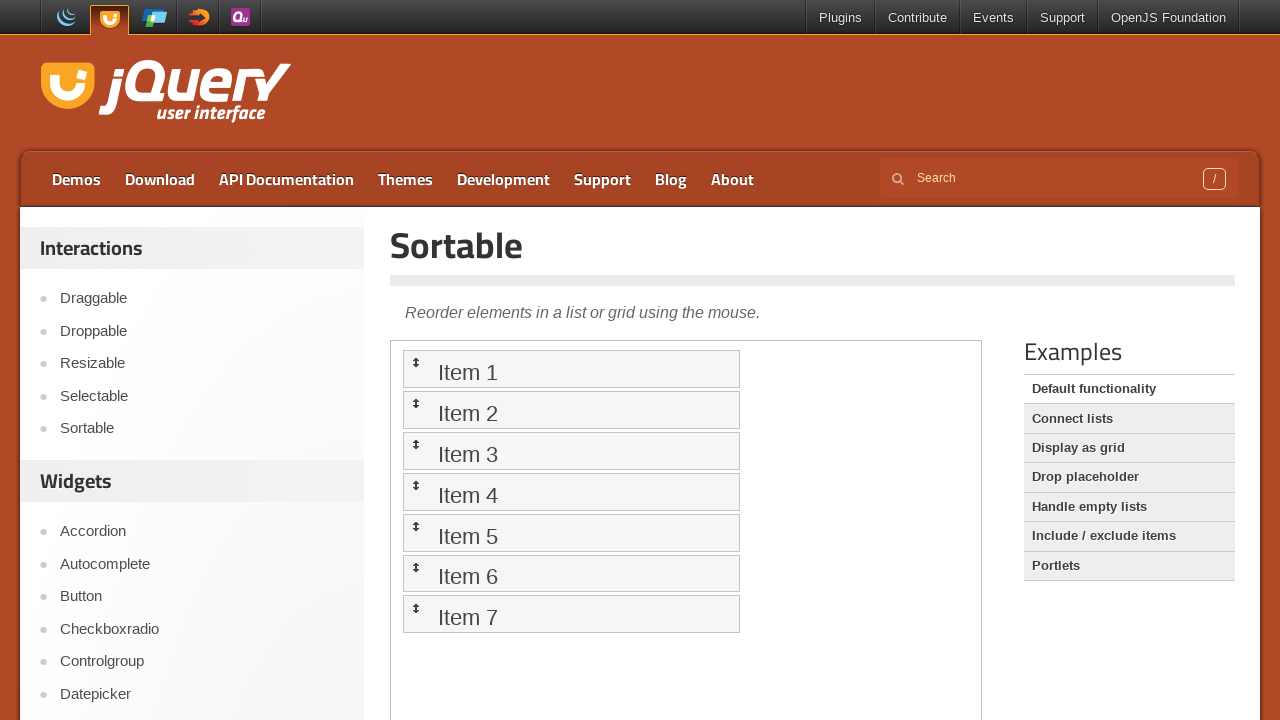

Waited 500ms for UI to update after drag
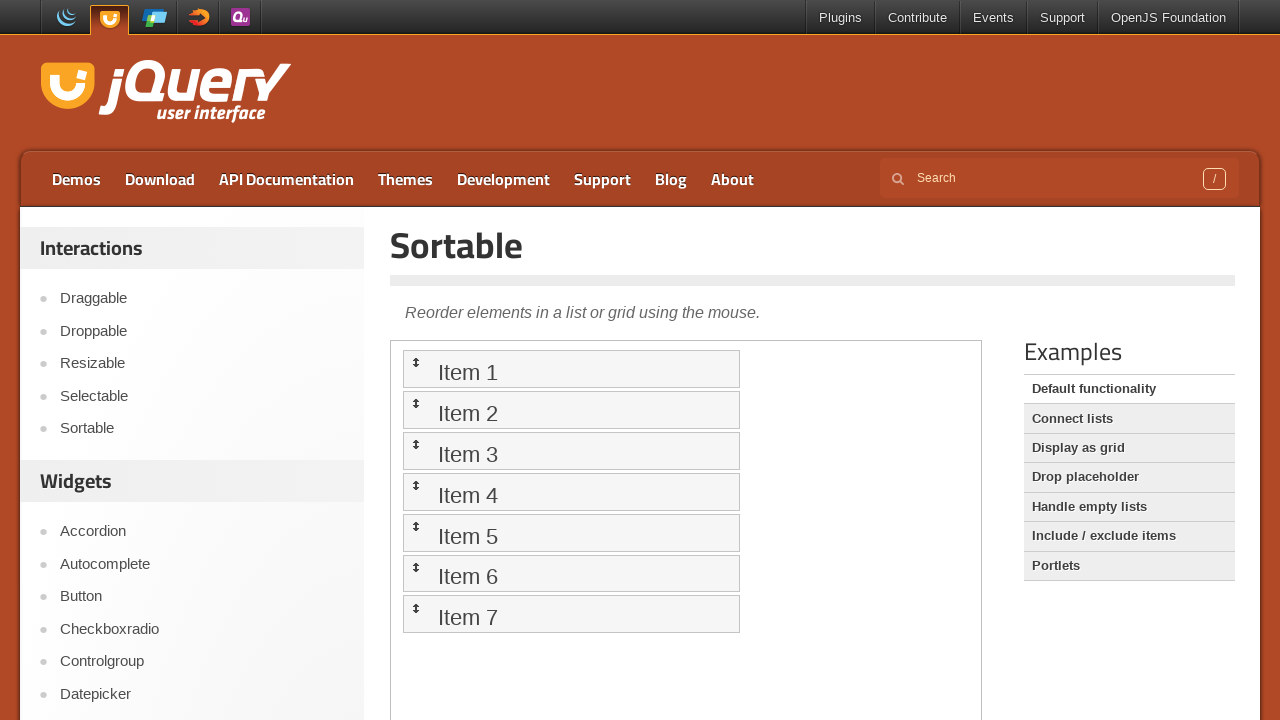

Dragged item at position 6 to 7th position at (571, 614)
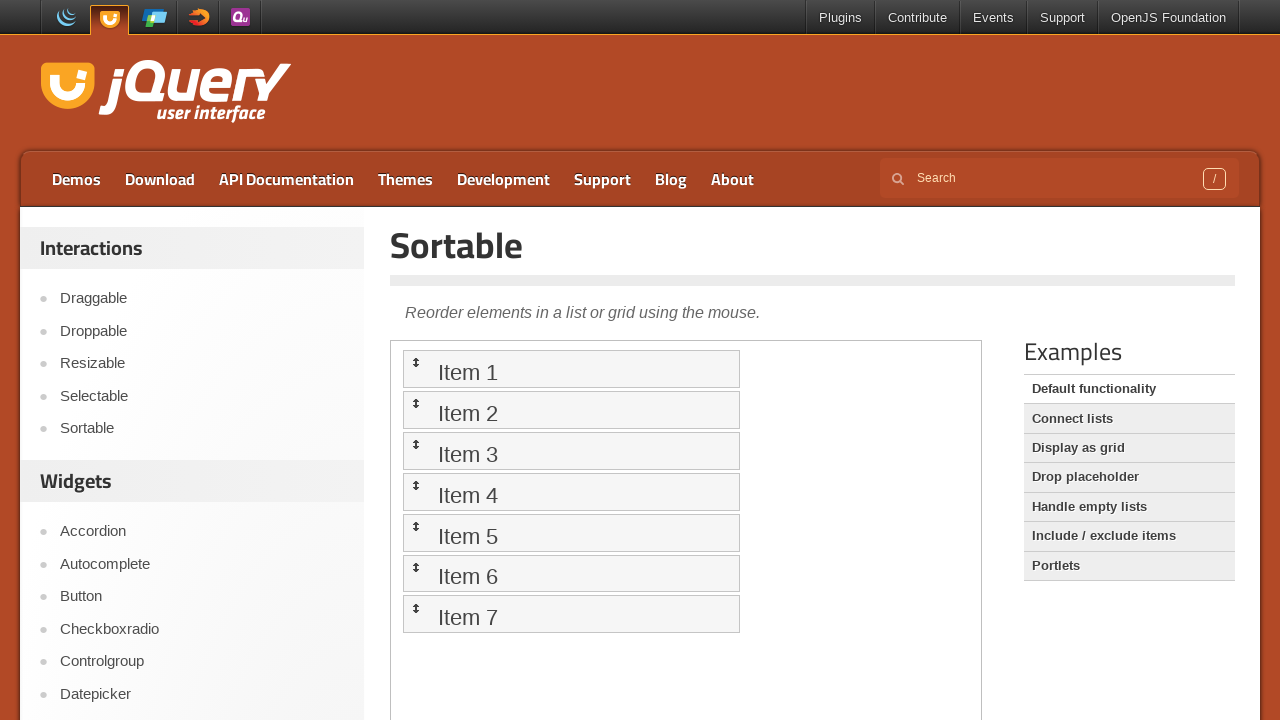

Waited 500ms for UI to update after drag
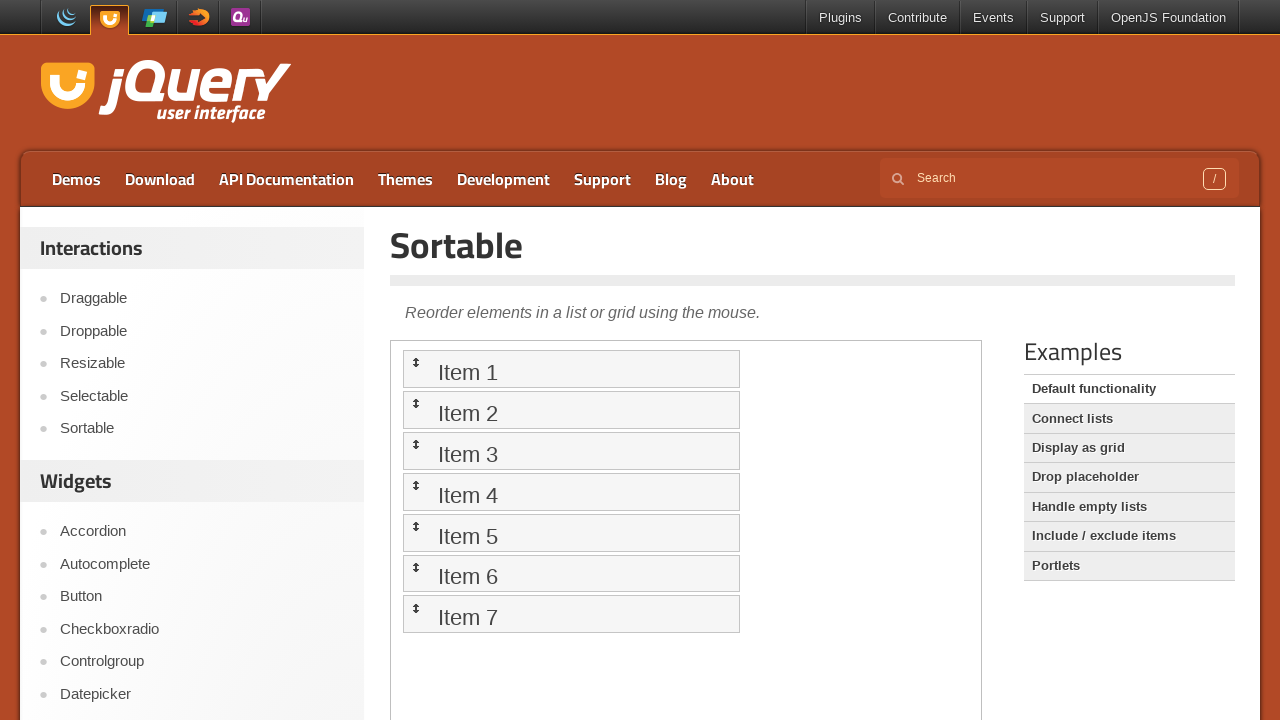

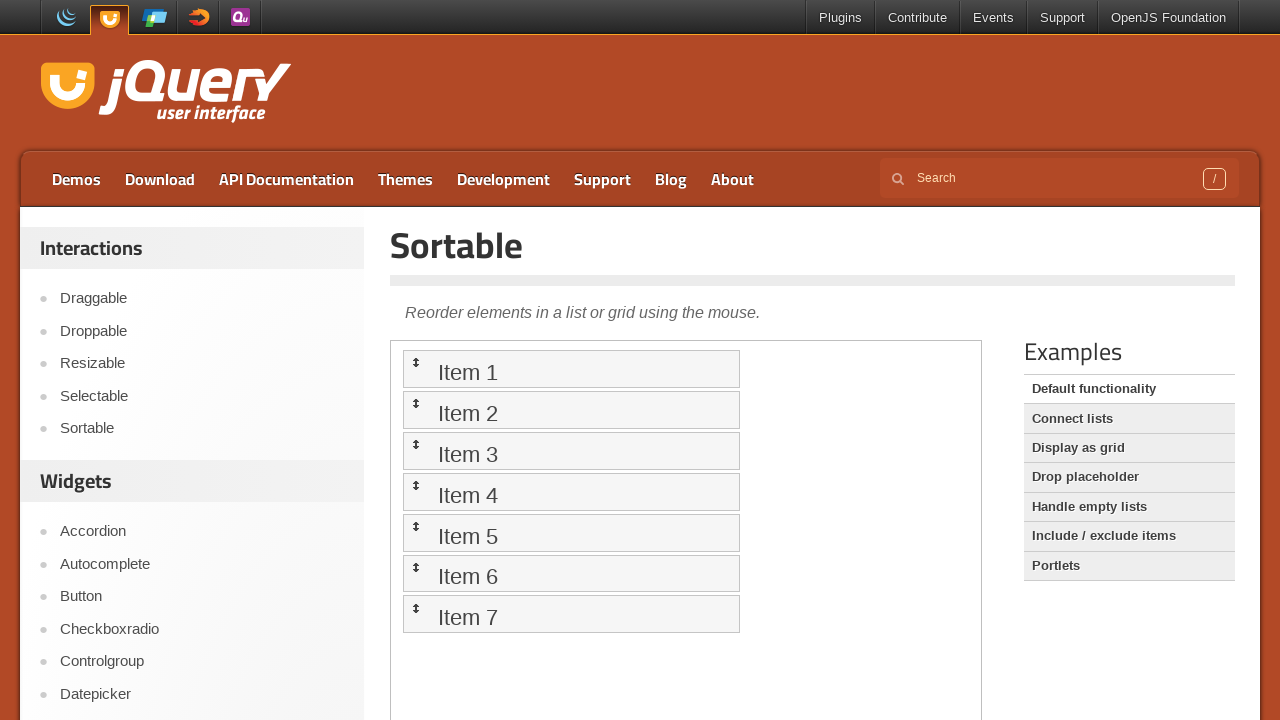